Tests clicking the GitHub project link in settings and verifying navigation to GitHub repository

Starting URL: http://tictactoe.no/

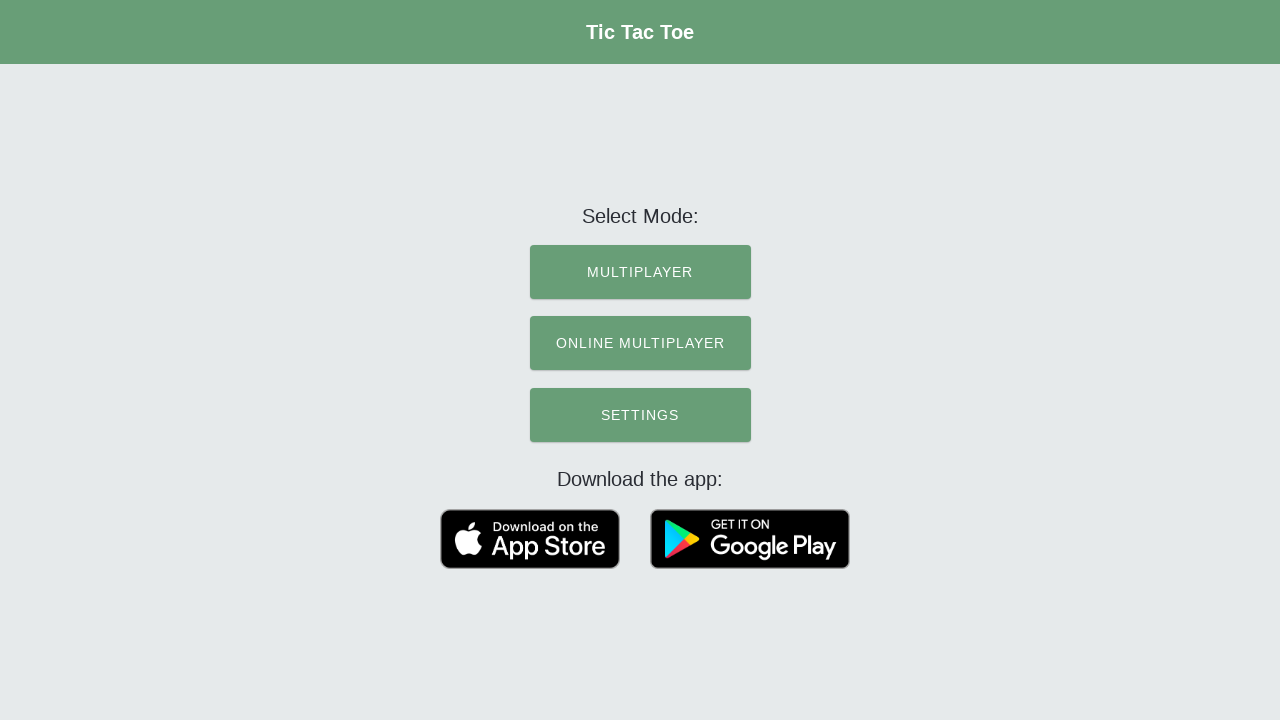

Clicked SETTINGS menu item at (640, 415) on text=SETTINGS
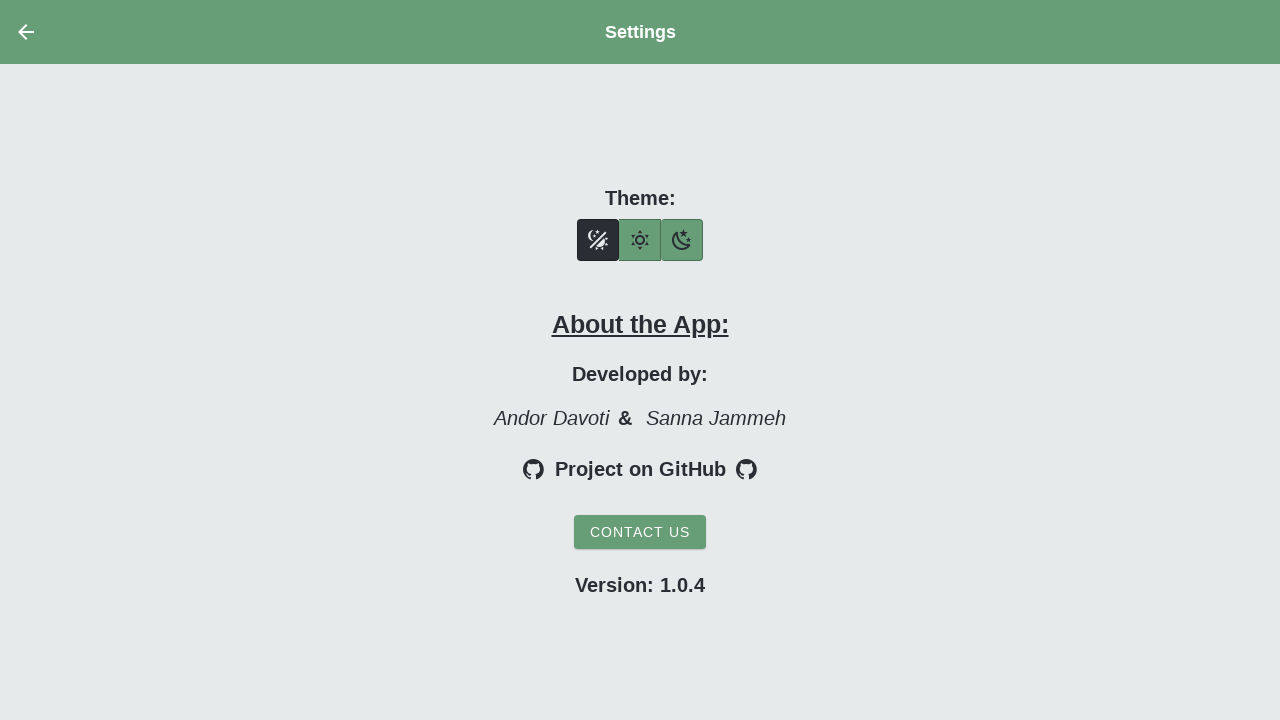

Clicked 'Project on GitHub' link at (640, 470) on text=Project on GitHub
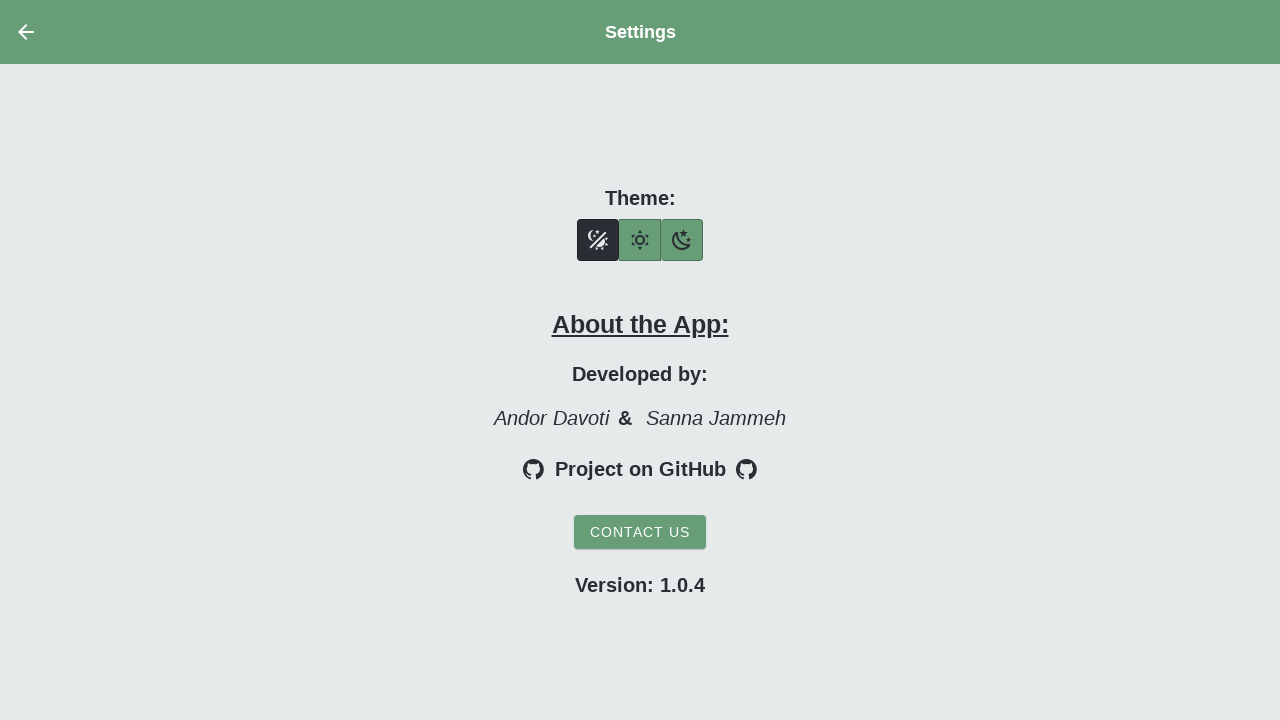

Captured new GitHub page tab
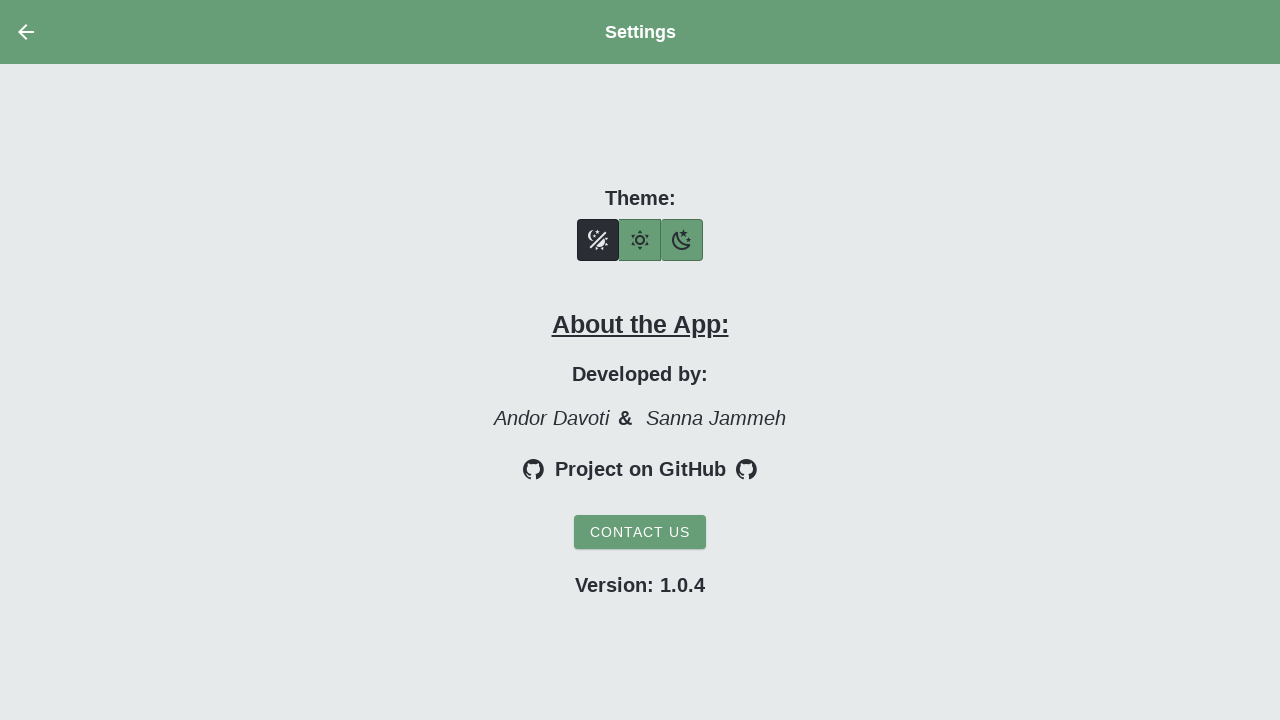

GitHub page loaded successfully
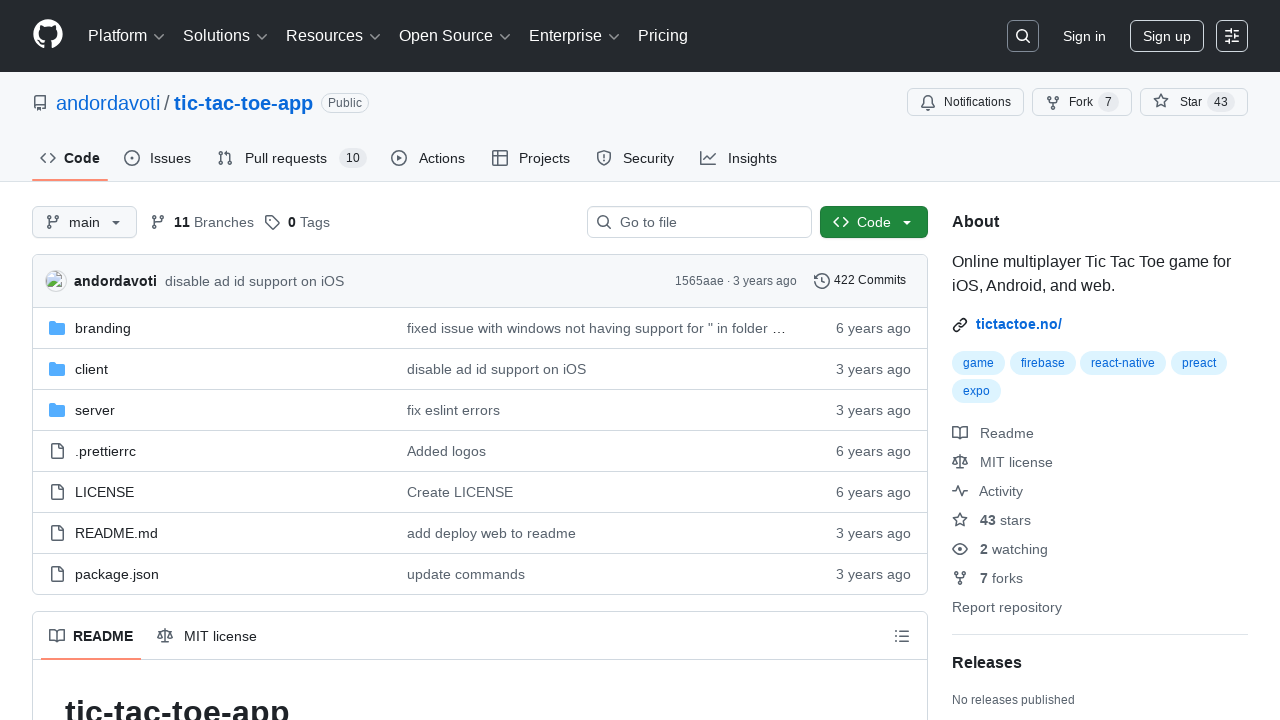

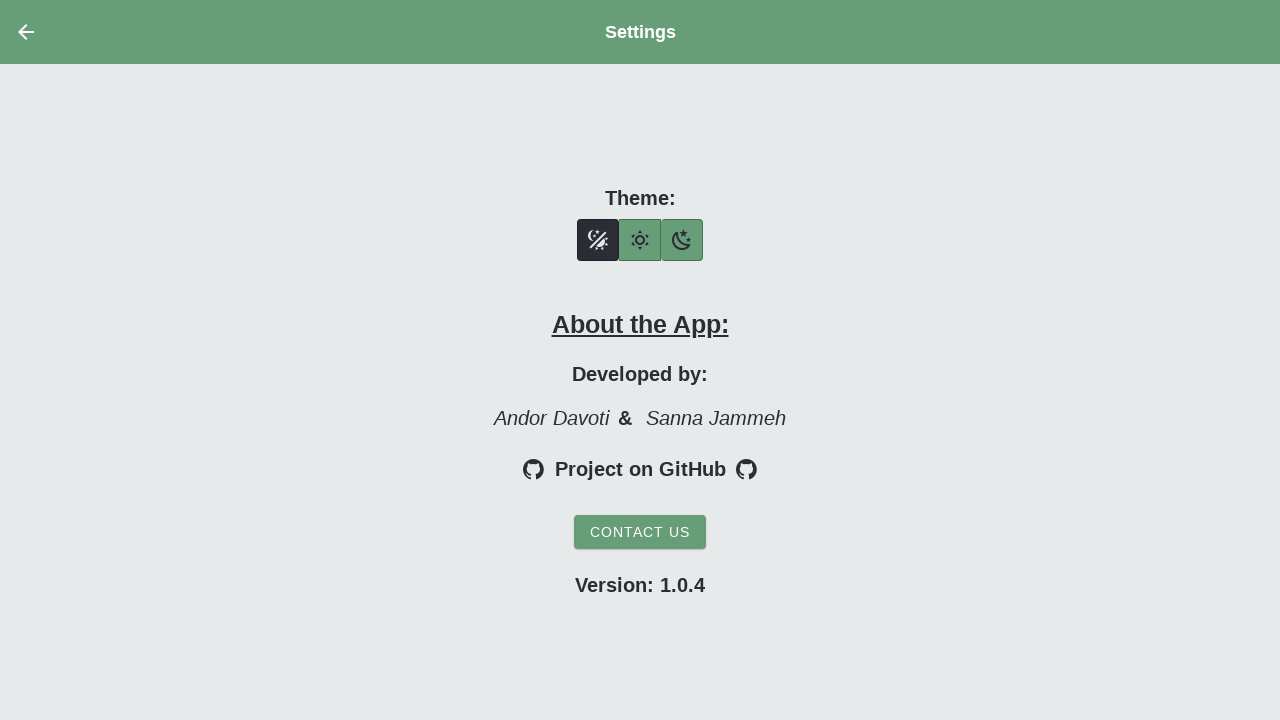